Tests clicking on DemoQA link and verifying navigation to demoqa.com in a new tab

Starting URL: https://www.toolsqa.com/selenium-training/

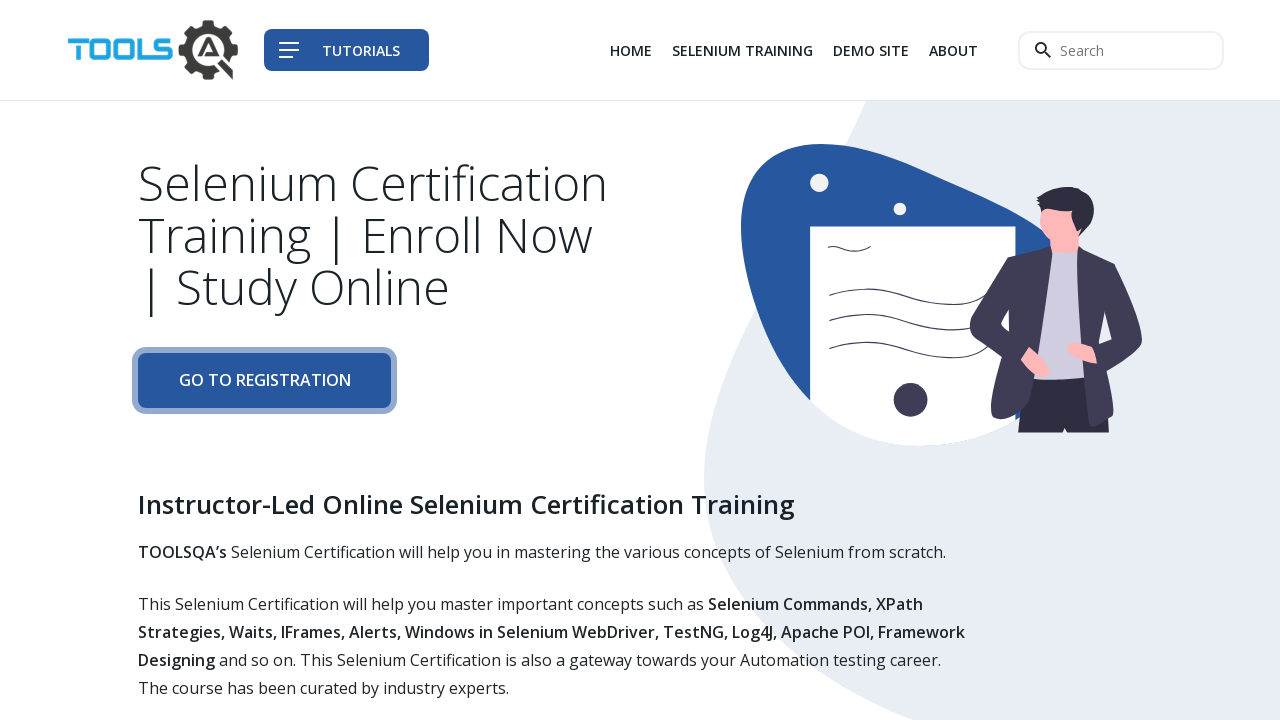

Clicked on DemoQA link (3rd navigation item) to open new tab at (871, 50) on div.col-auto li:nth-child(3) a
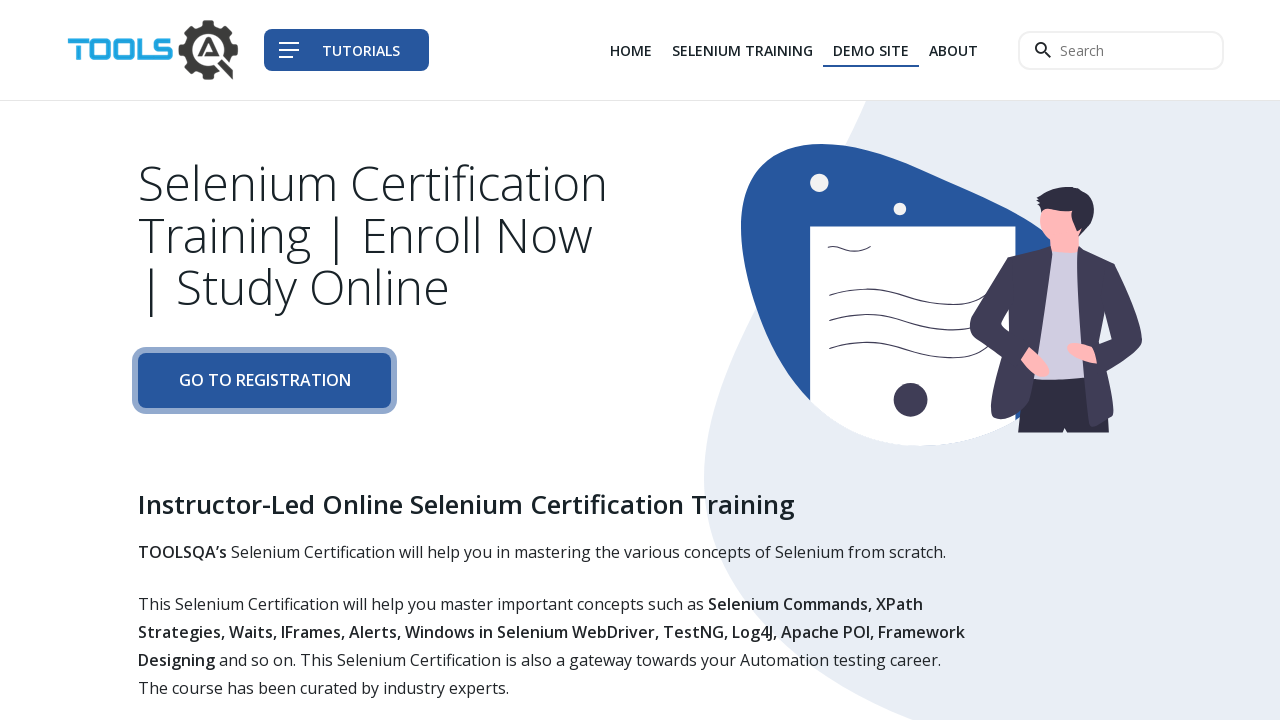

New tab/page was captured after clicking DemoQA link
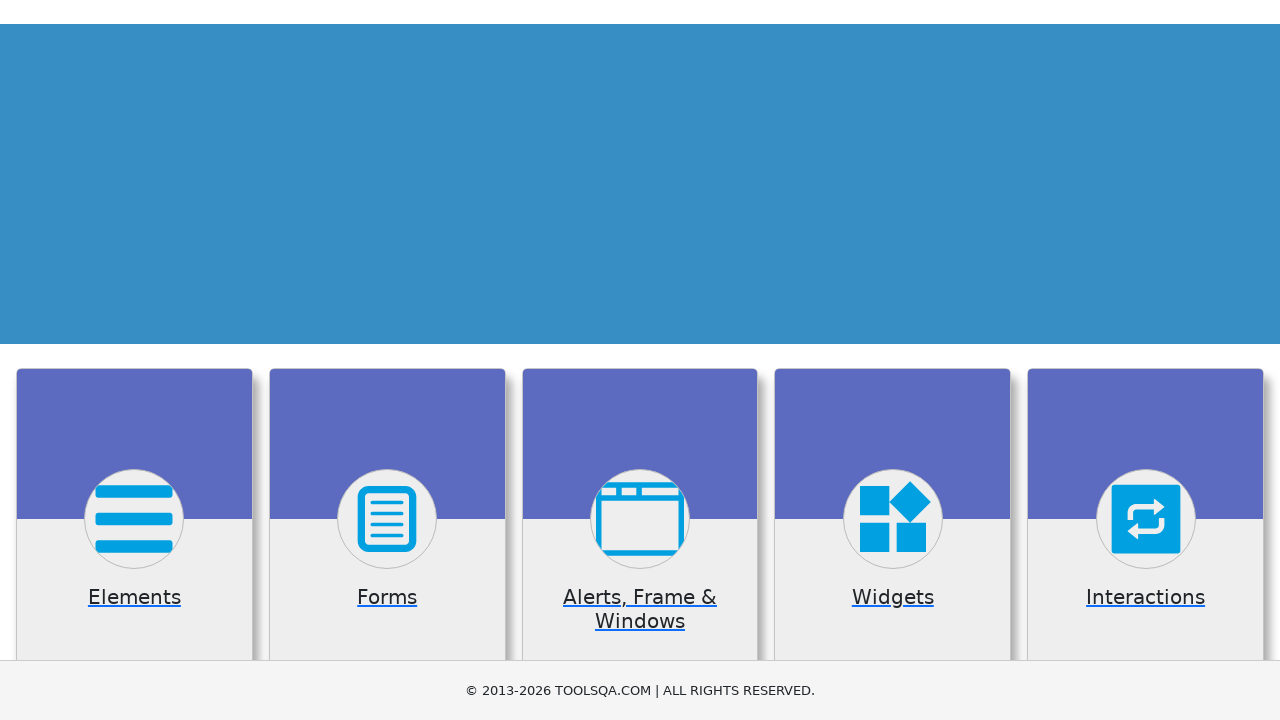

New page loaded successfully and wait_for_load_state completed
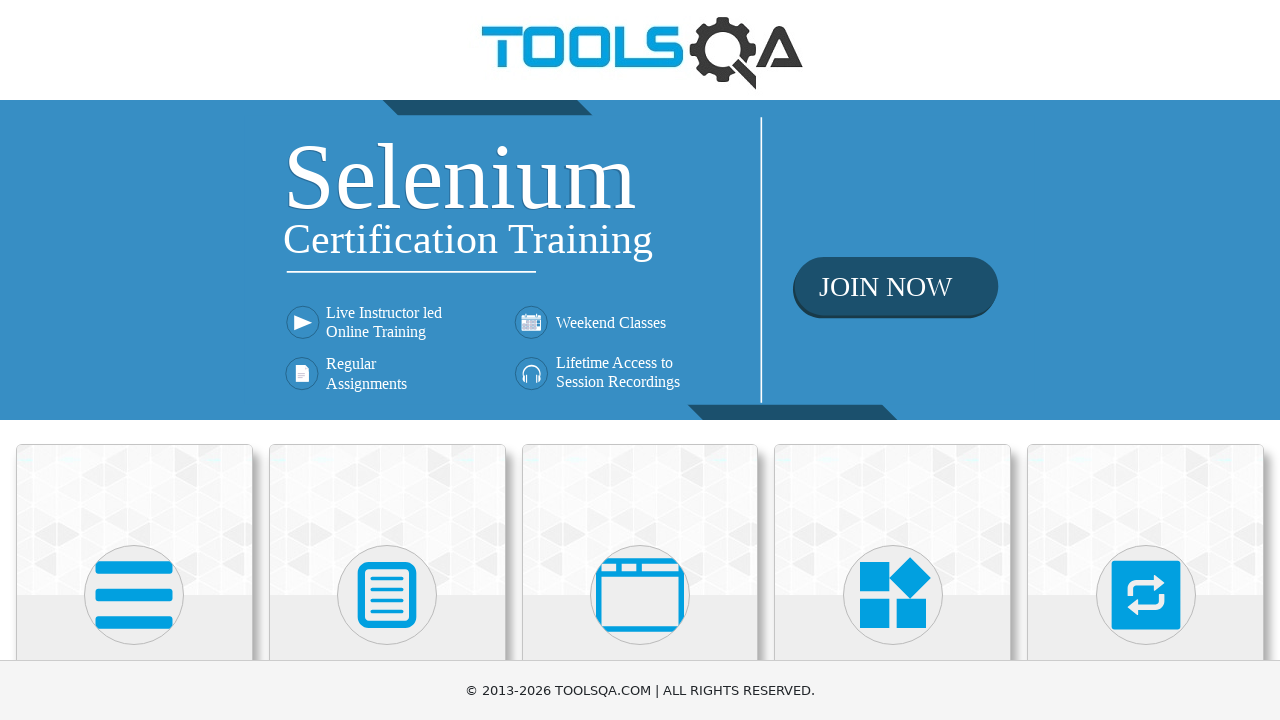

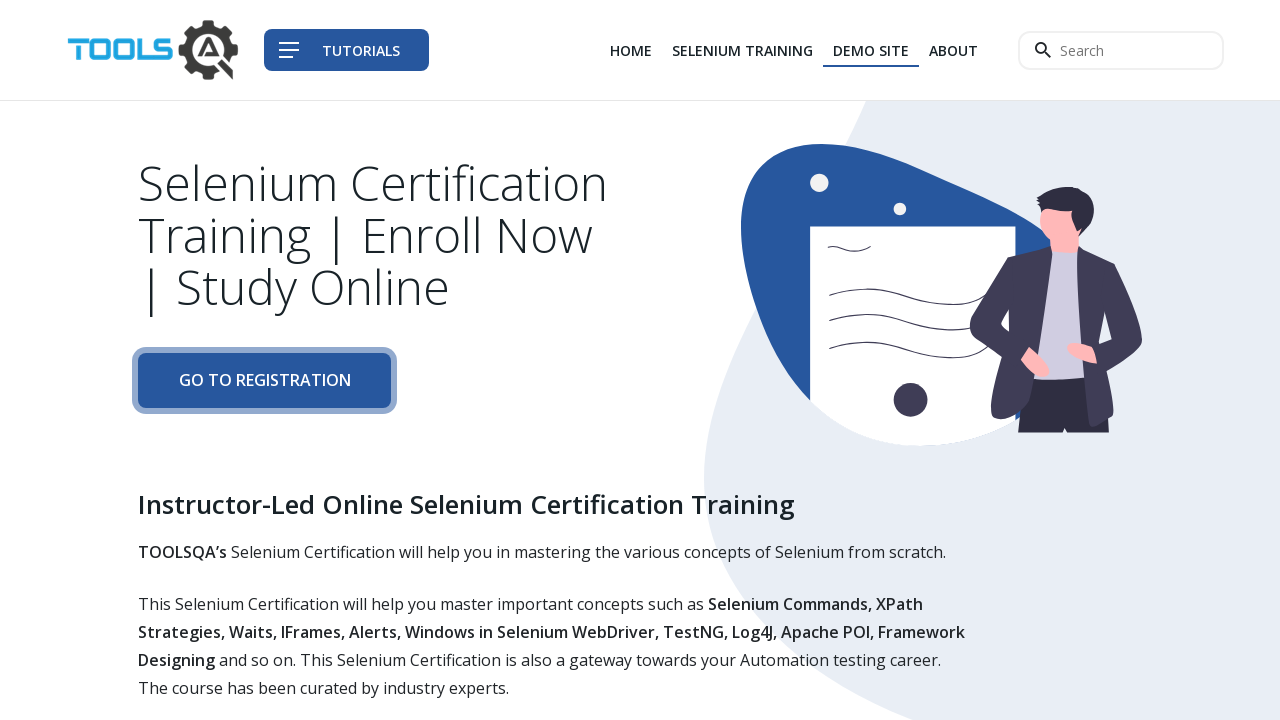